Tests the data table sorting functionality by clicking on the "Last Name" column header and verifying that the table rows are sorted alphabetically.

Starting URL: https://the-internet.herokuapp.com/tables

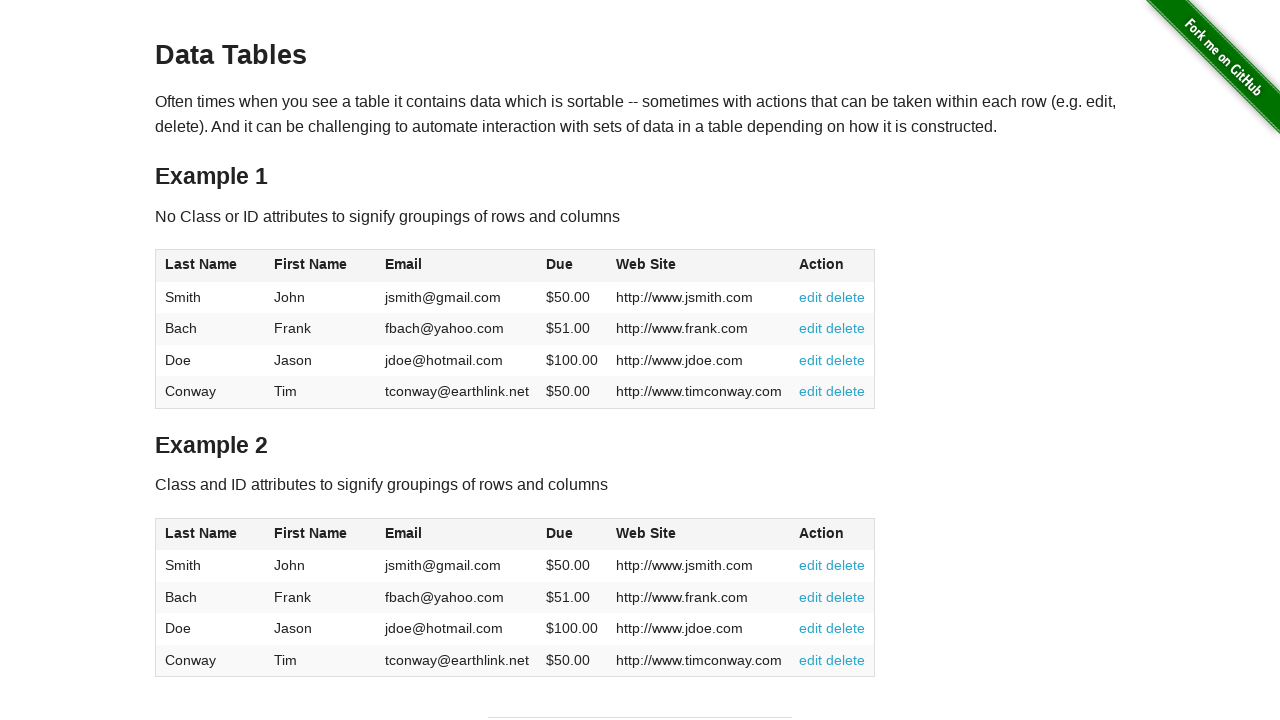

Located all unsorted last name elements in table column 1
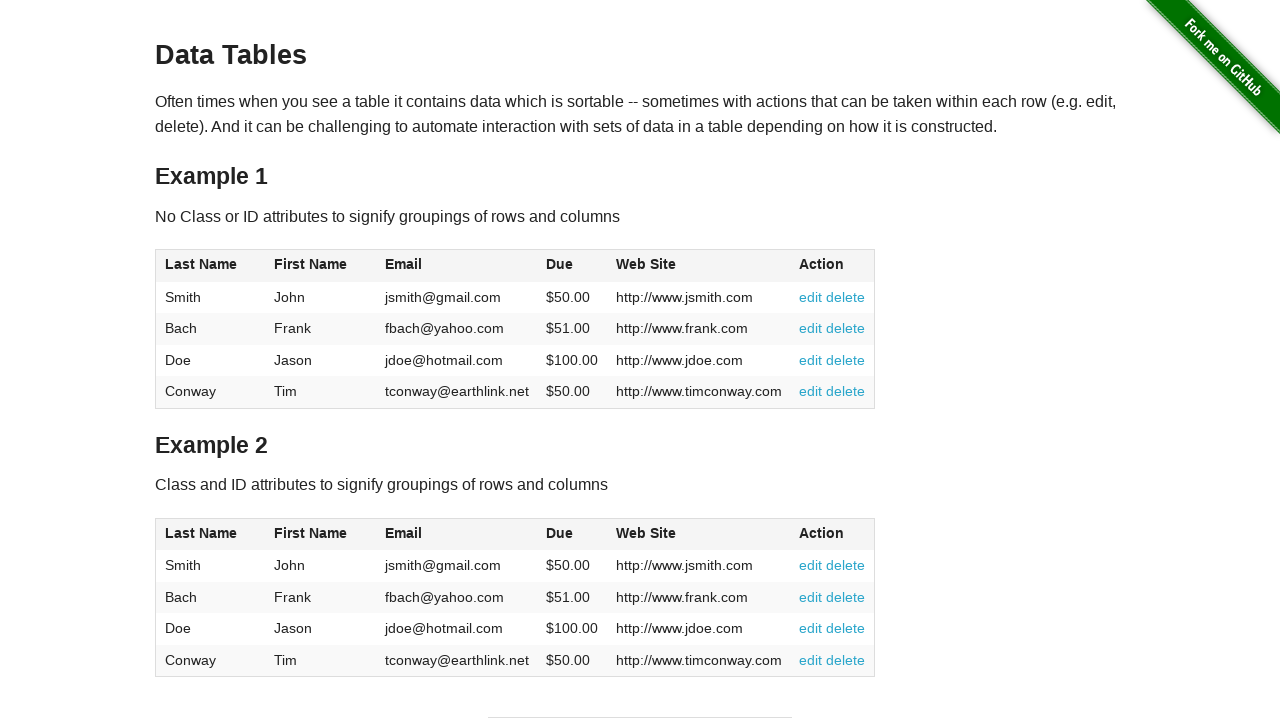

Extracted unsorted last names from table elements
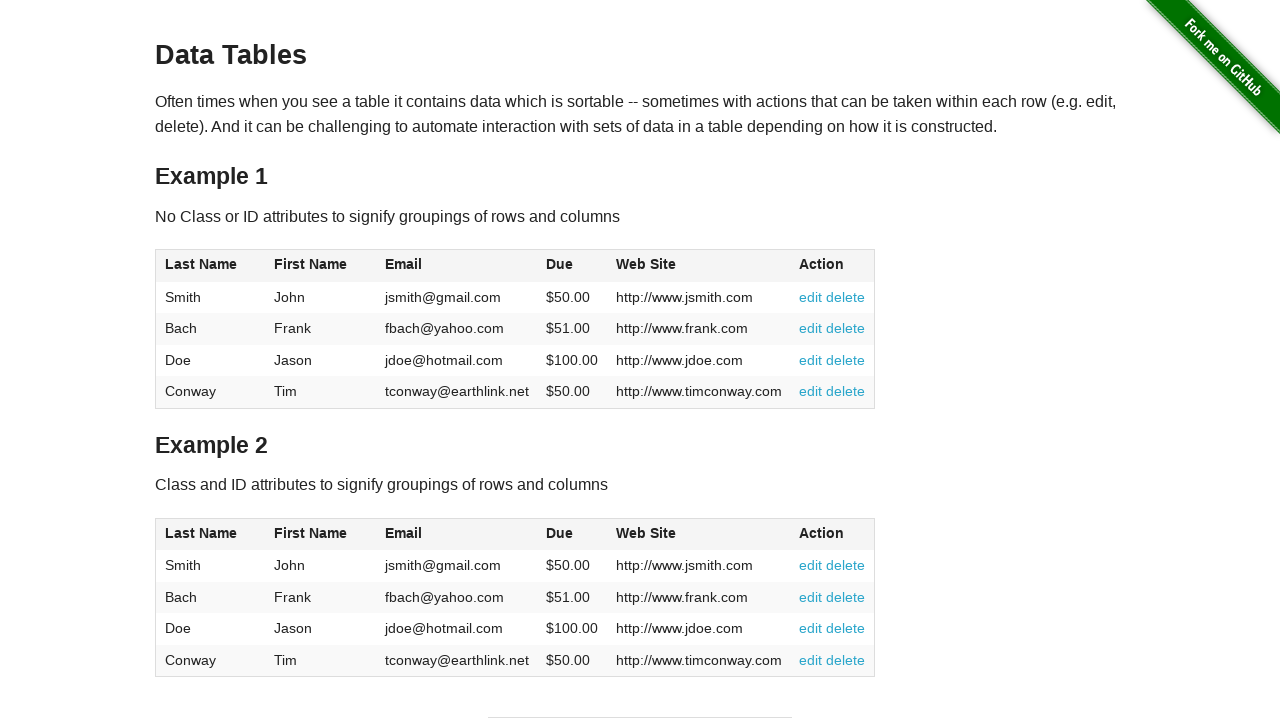

Created expected sorted list of last names
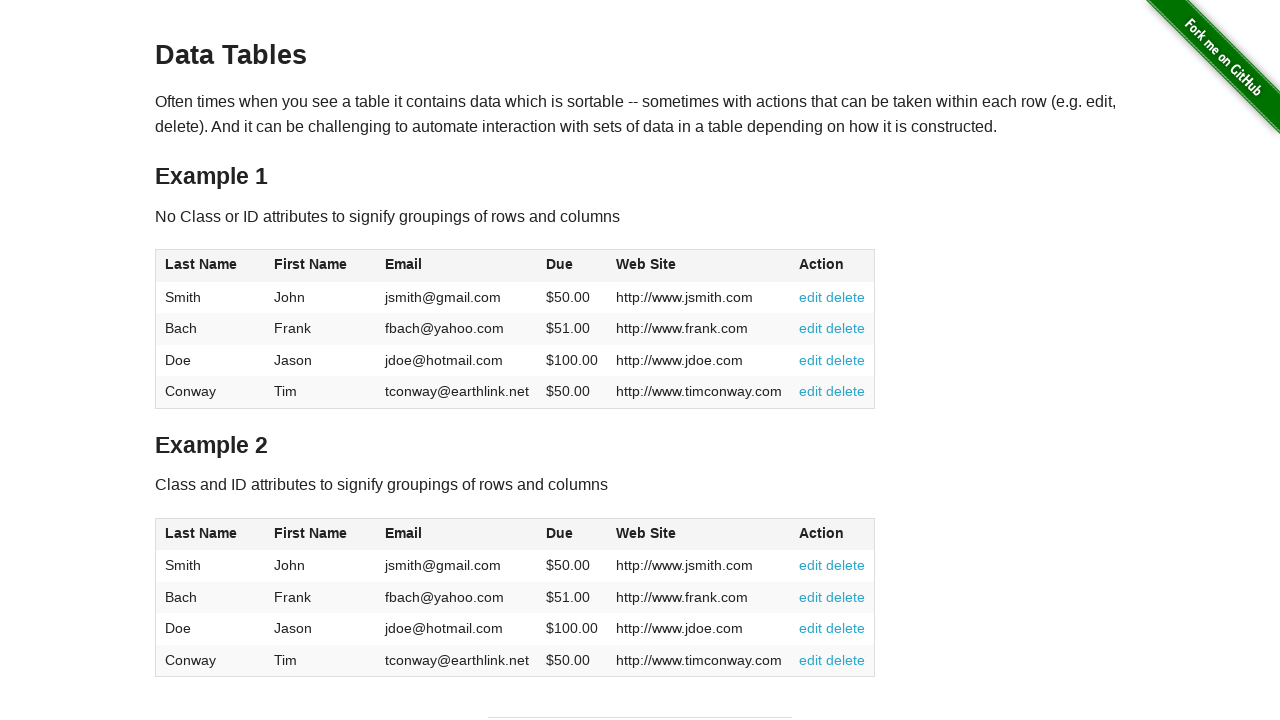

Clicked on Last Name column header to sort table at (201, 264) on xpath=//table[@id='table1']/thead/tr/th[1]/span
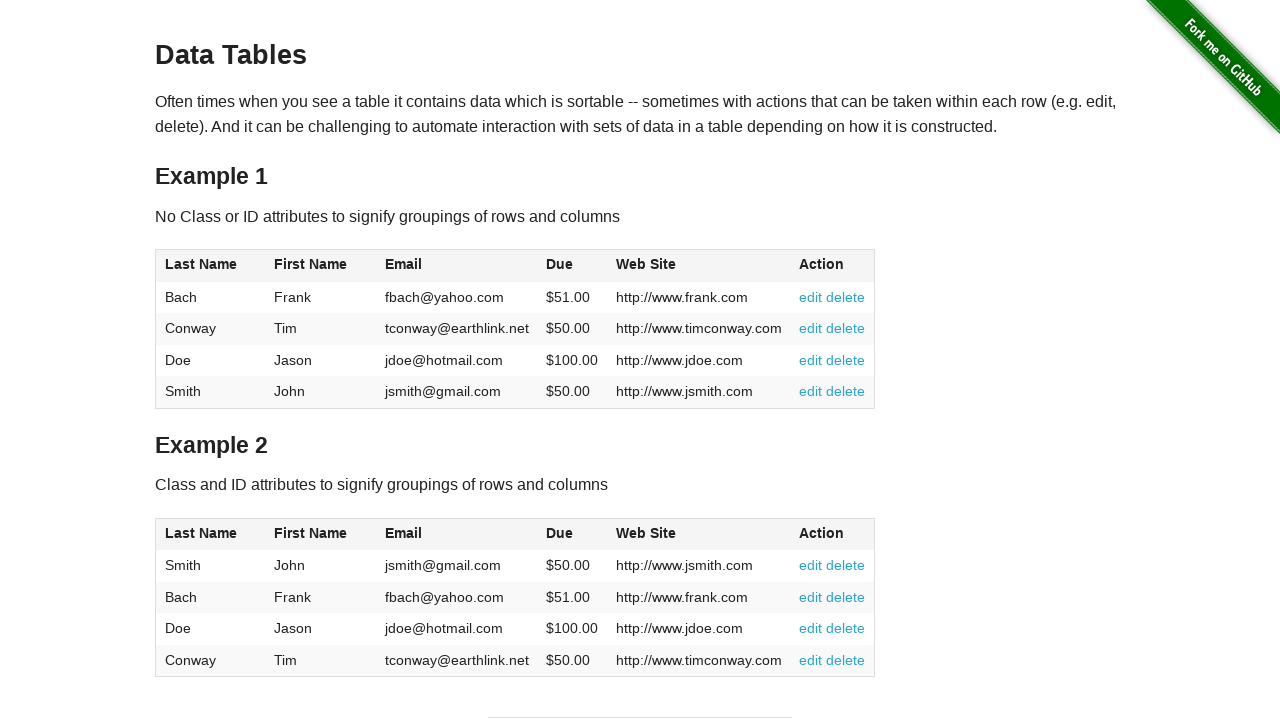

Located all sorted last name elements in table column 1
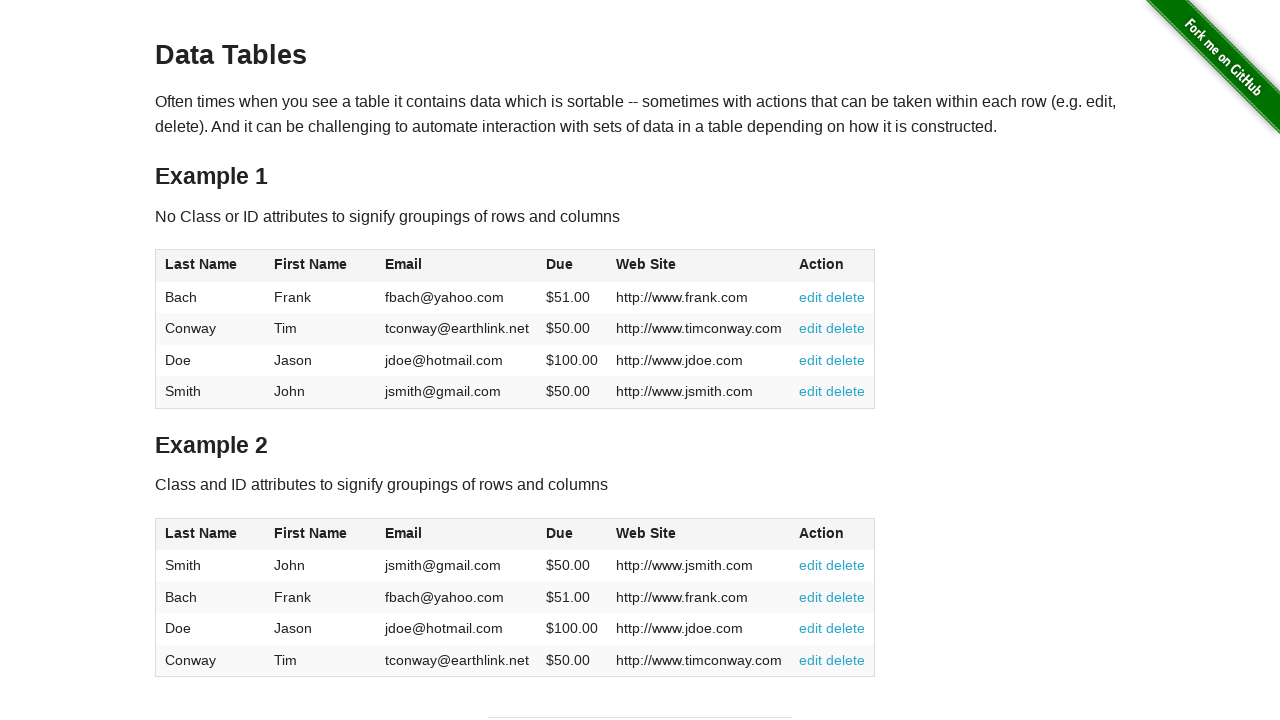

Extracted sorted last names from table elements
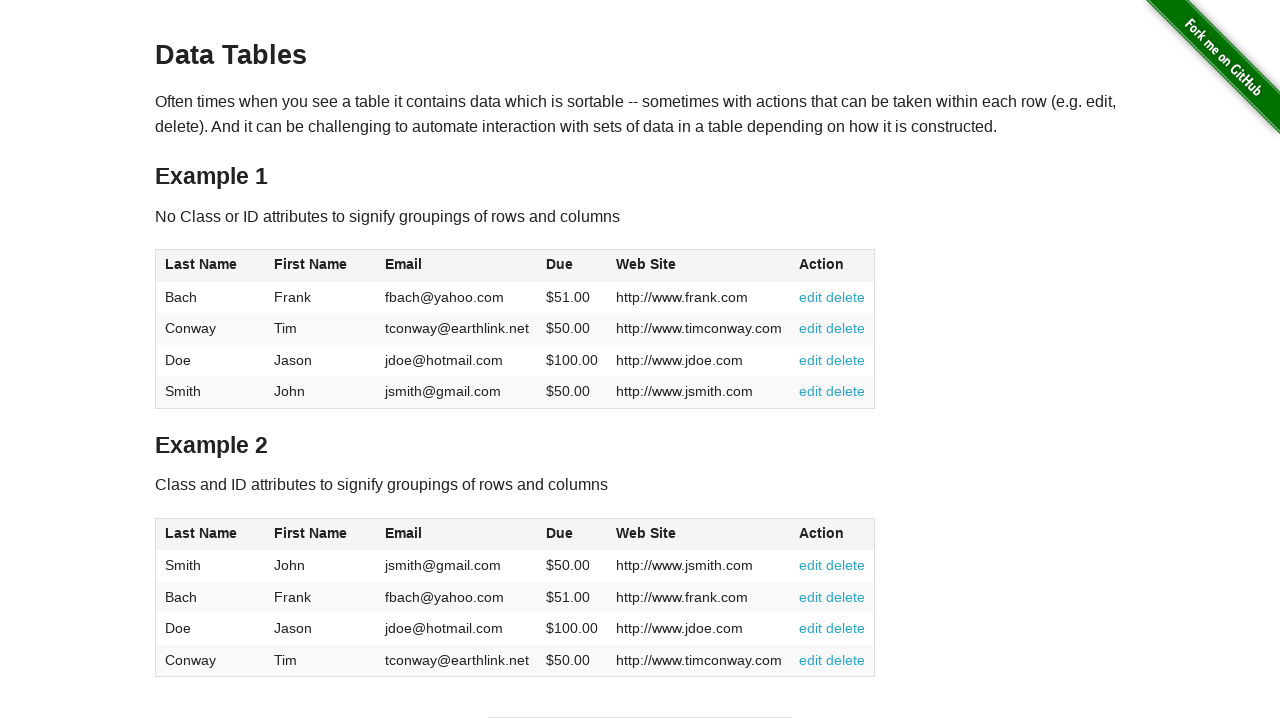

Verified that table last names are sorted alphabetically
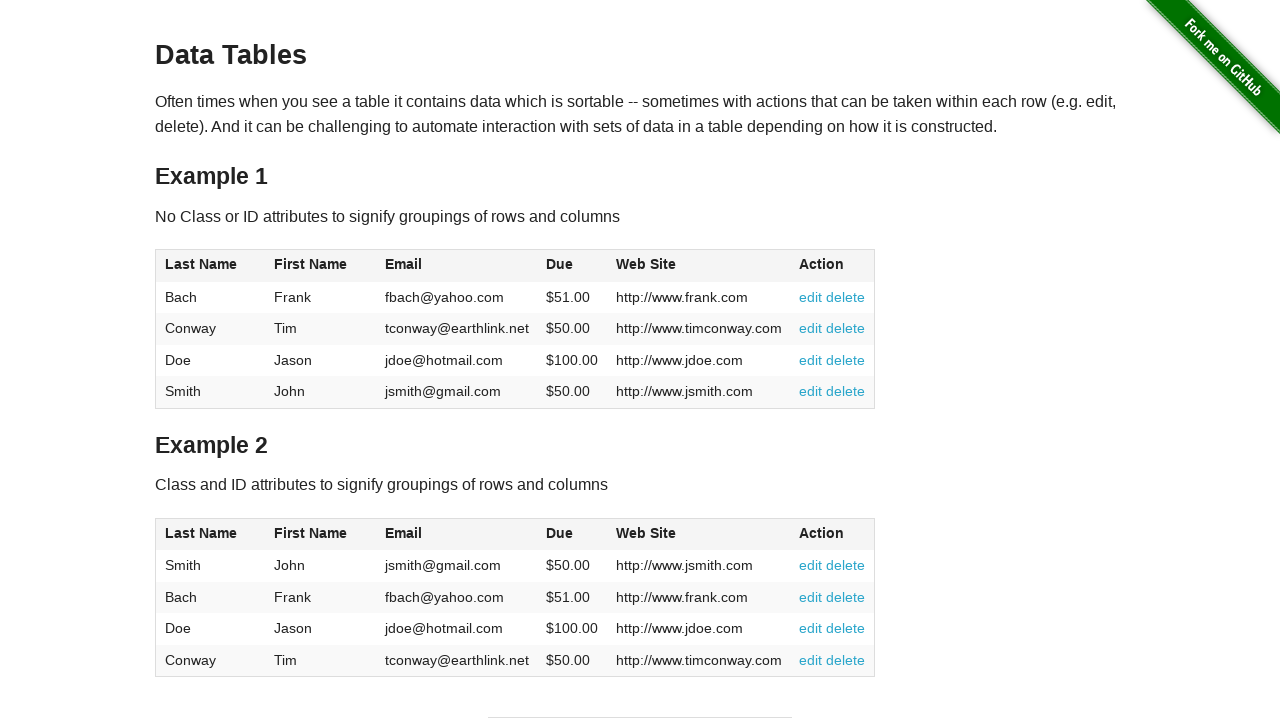

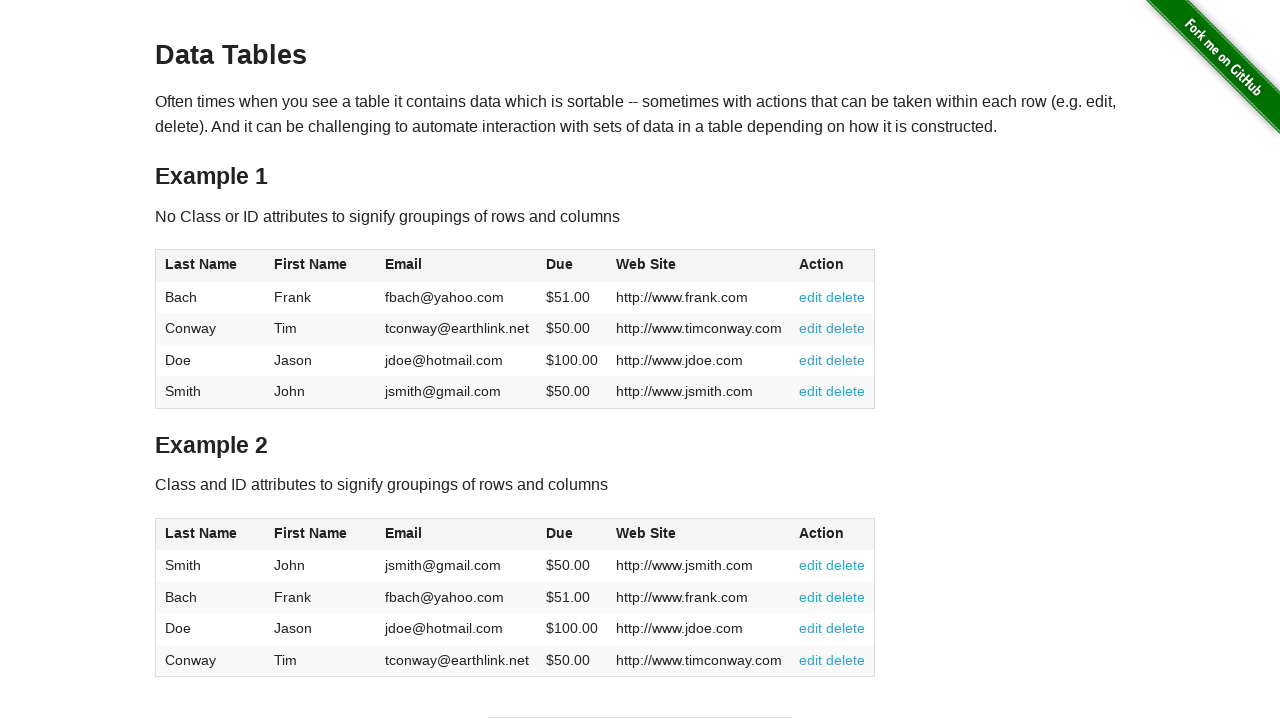